Tests a wait scenario by waiting for a button to become clickable, clicking it, and verifying a success message is displayed.

Starting URL: http://suninjuly.github.io/wait2.html

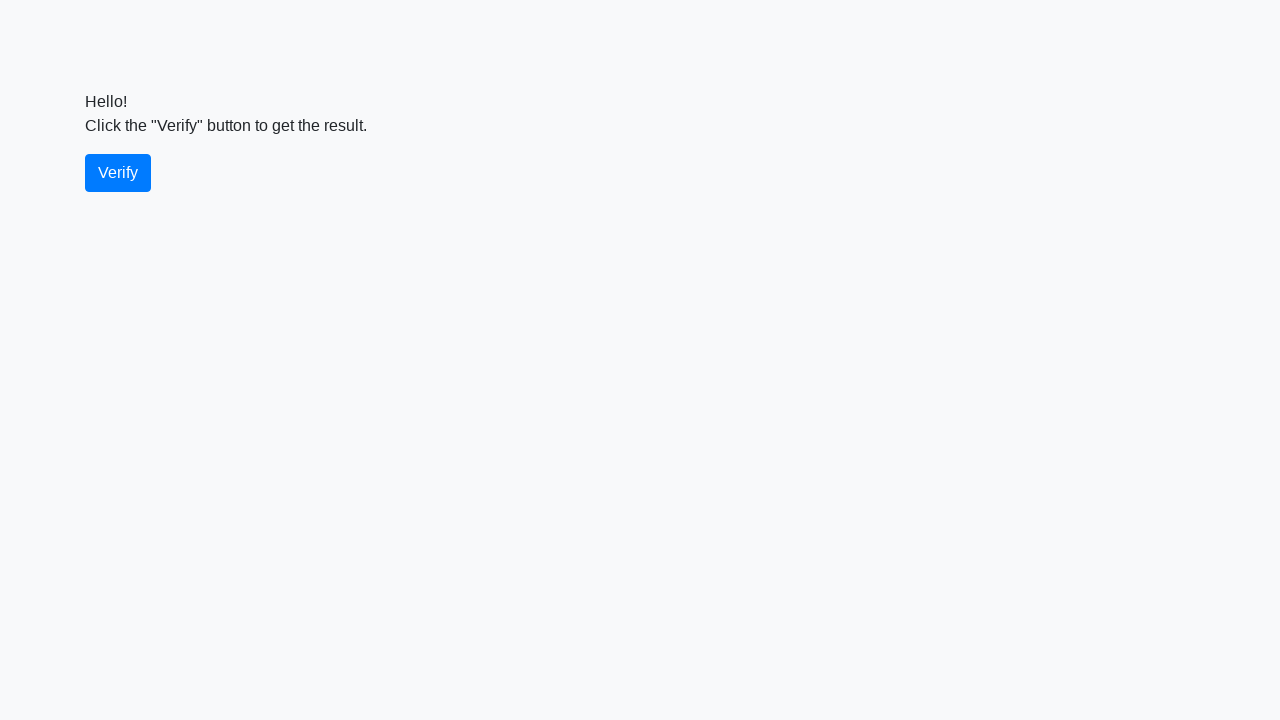

Waited for verify button to become visible
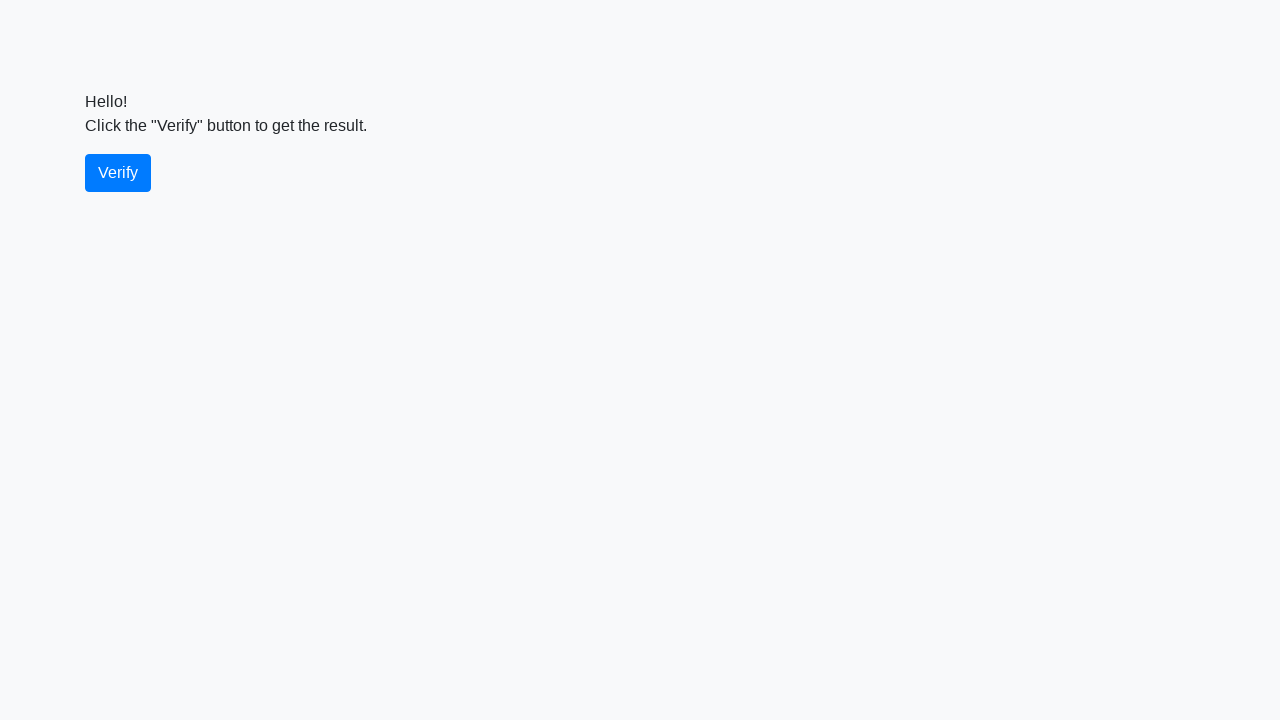

Clicked the verify button at (118, 173) on #verify
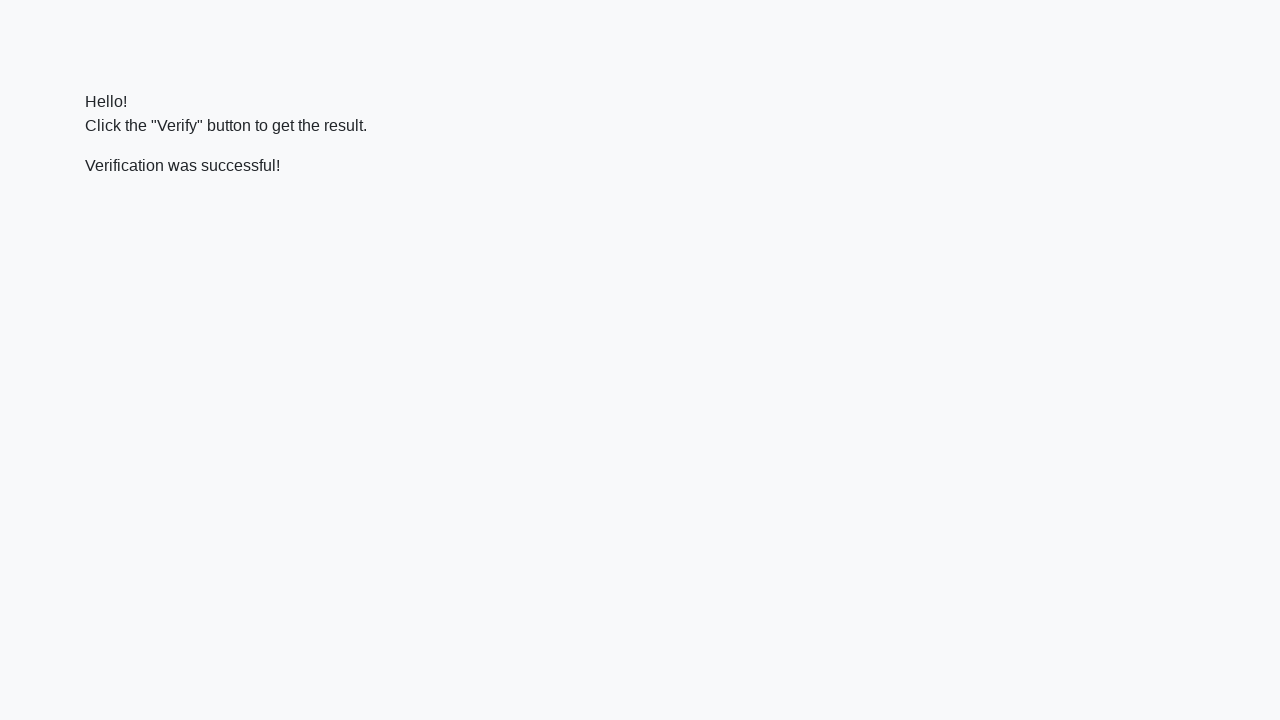

Success message became visible
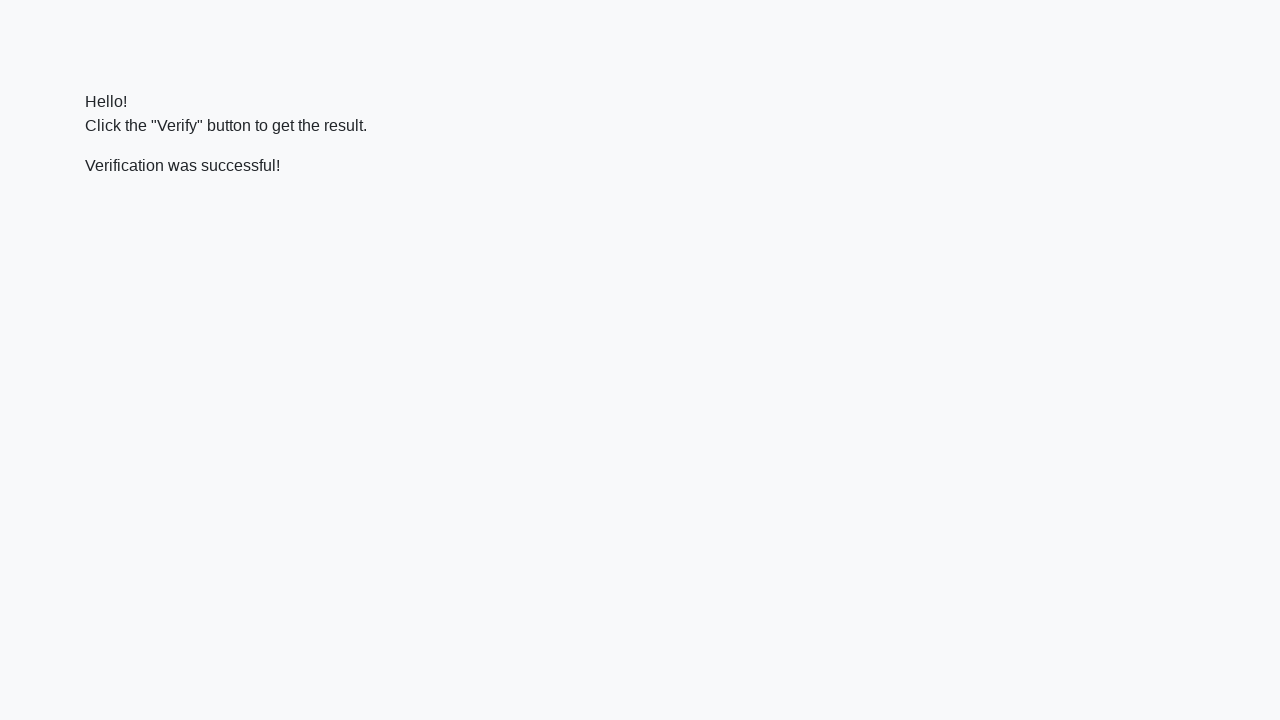

Verified success message contains 'successful'
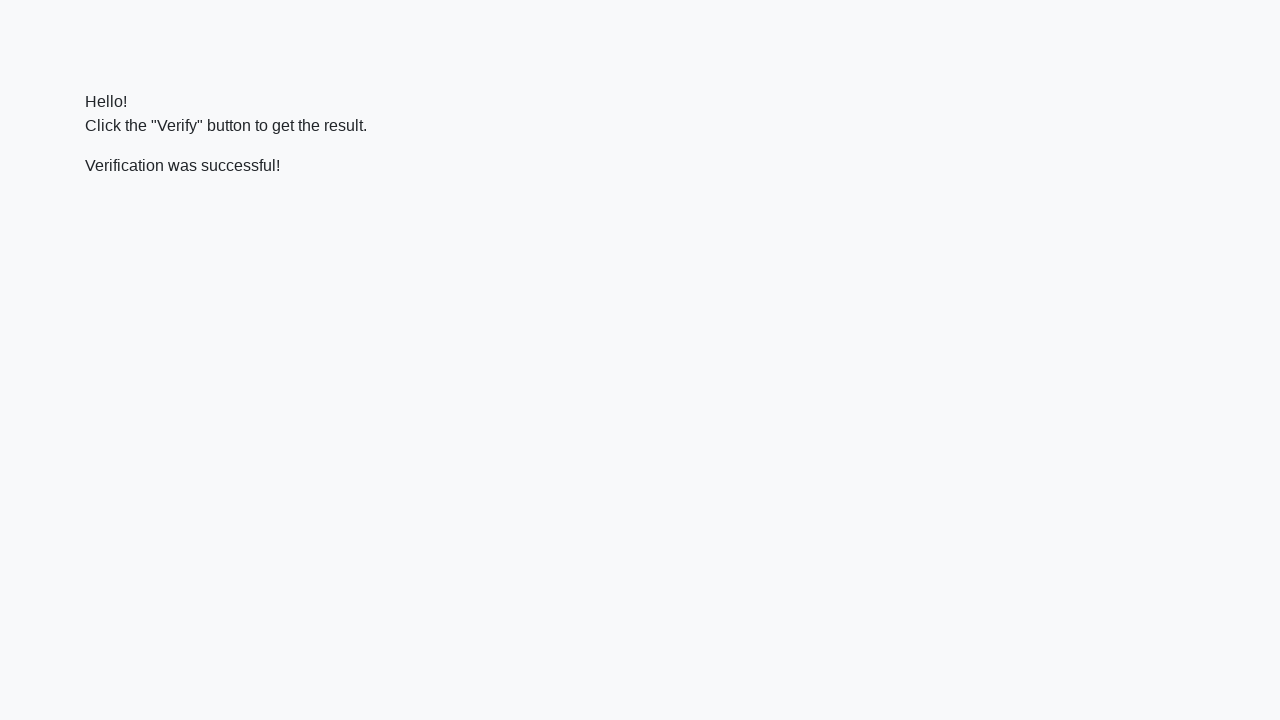

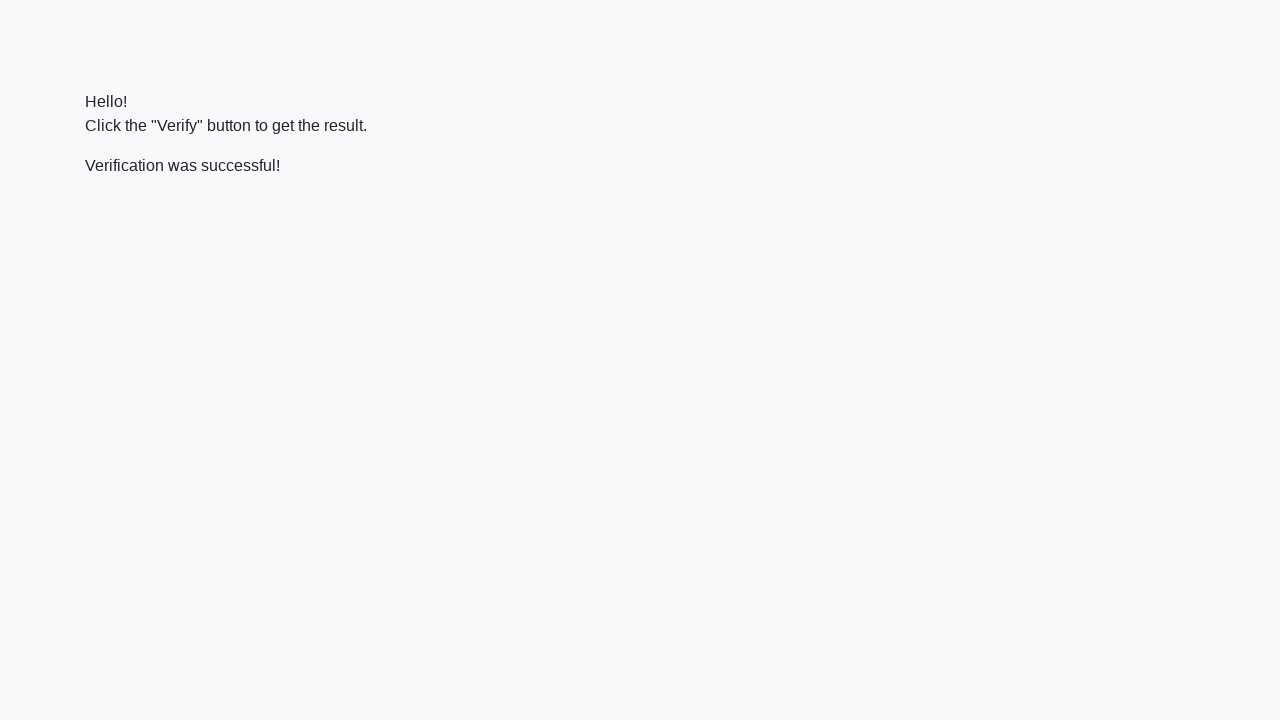